Verifies that the login link is visible on the page when user is not logged in

Starting URL: https://www.demoblaze.com

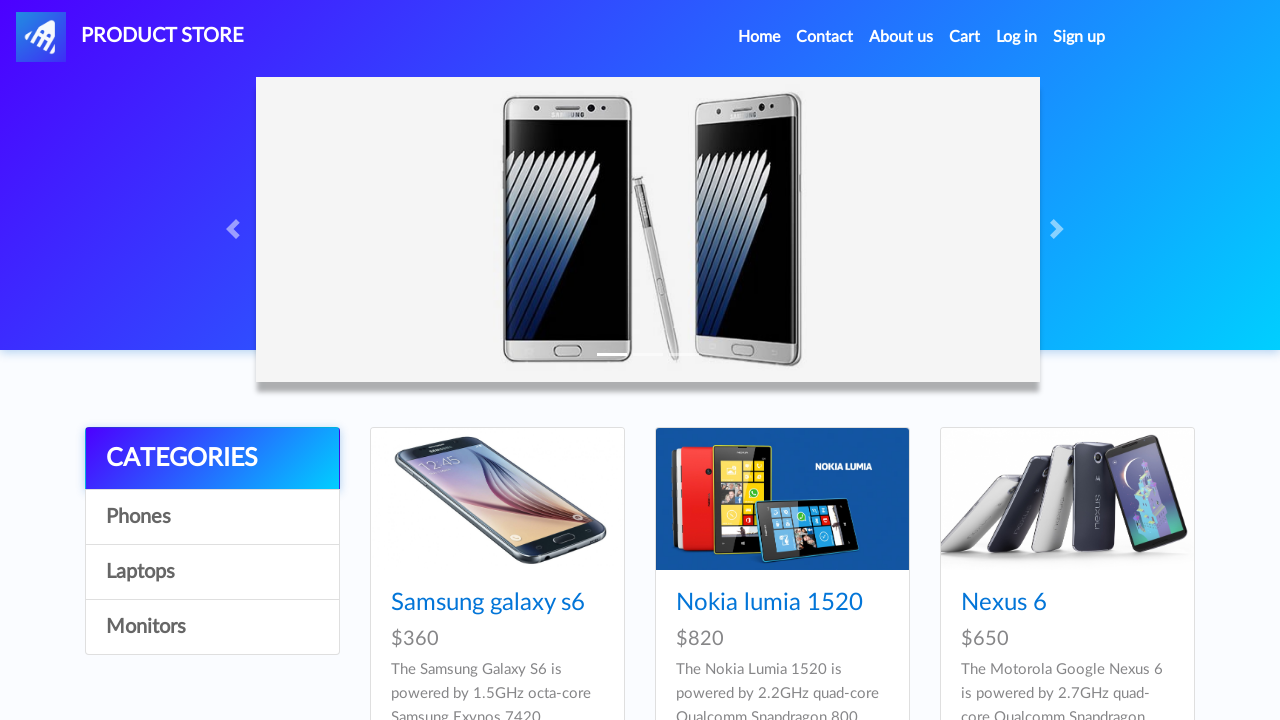

Login link (#login2) is visible on the page when user is not logged in
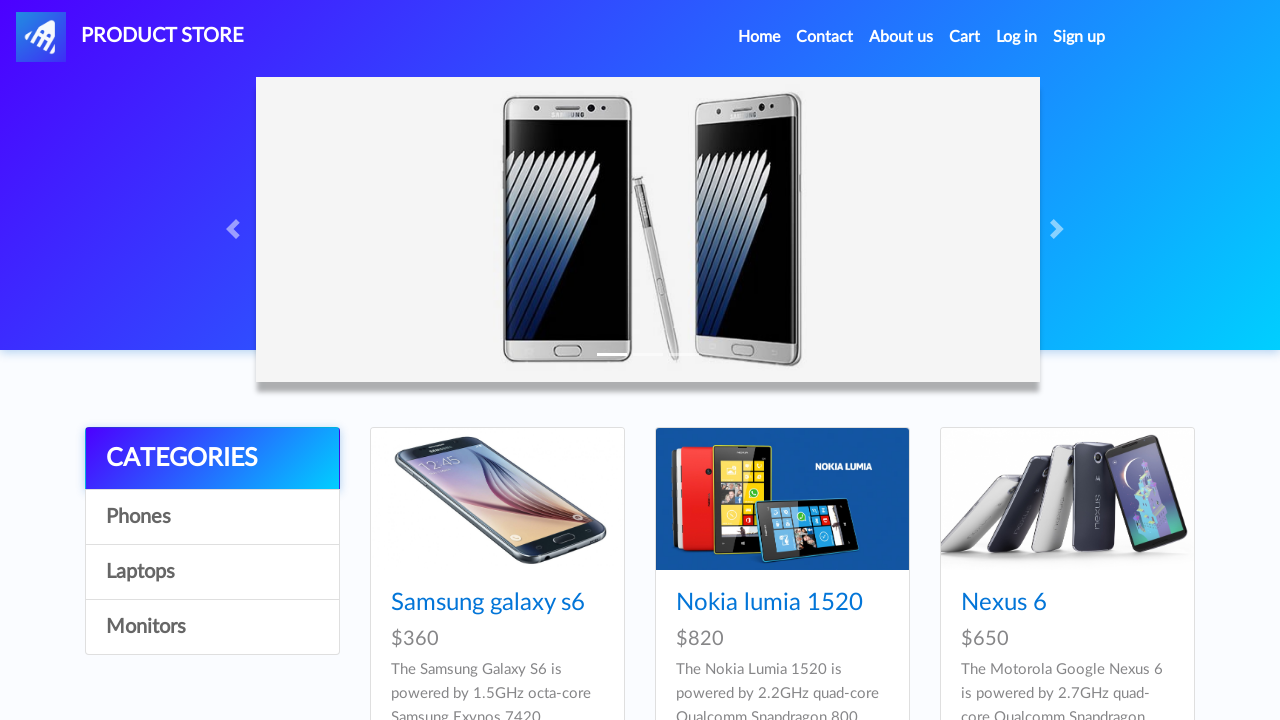

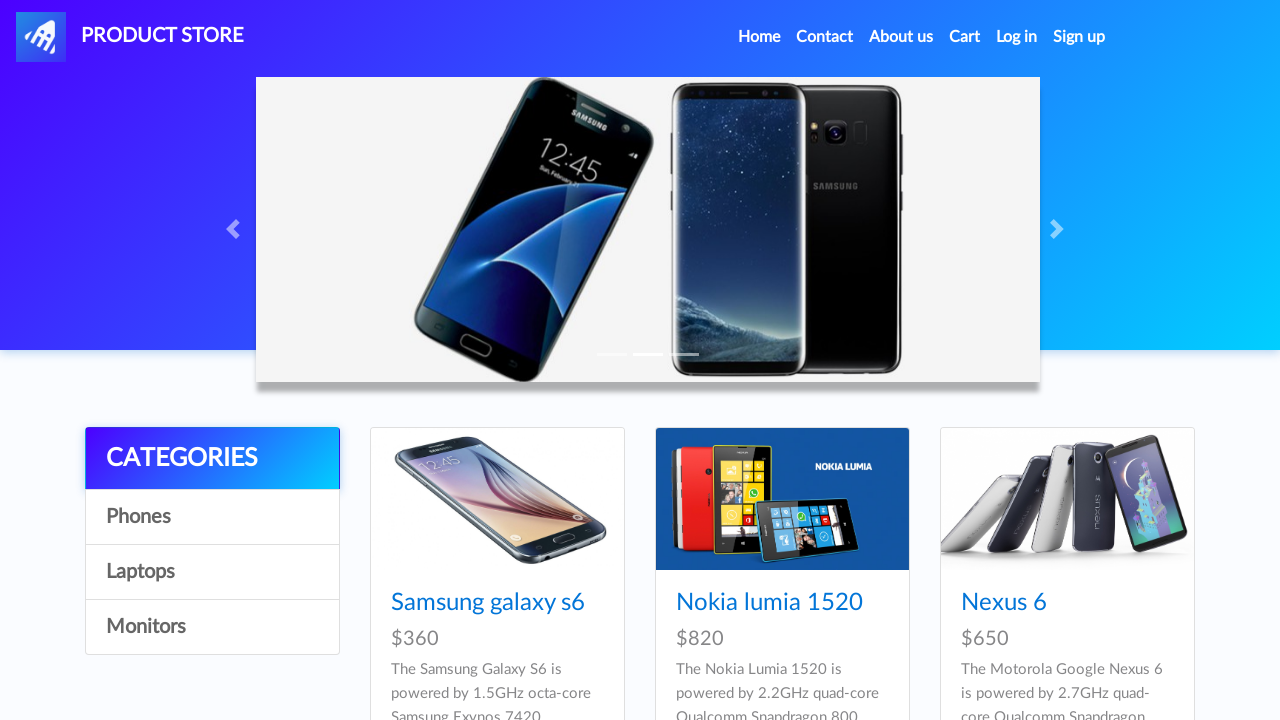